Tests that completed items are removed when clicking the Clear completed button

Starting URL: https://demo.playwright.dev/todomvc

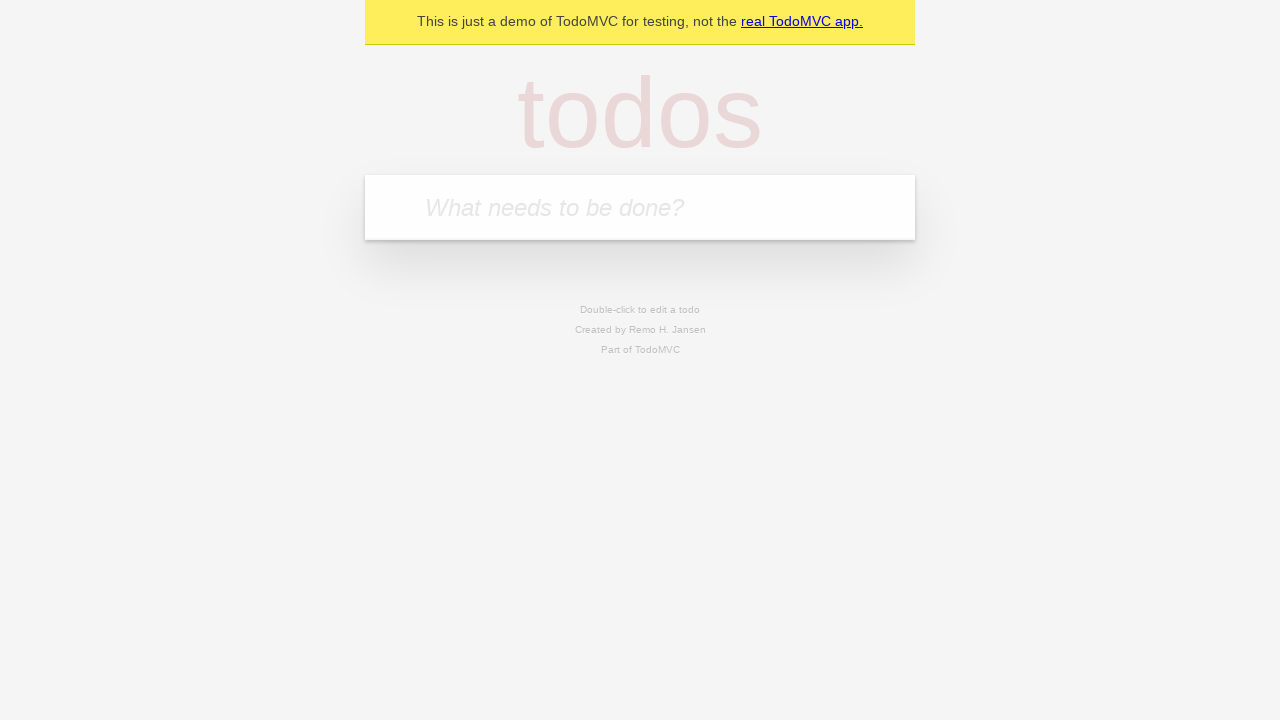

Navigated to TodoMVC demo application
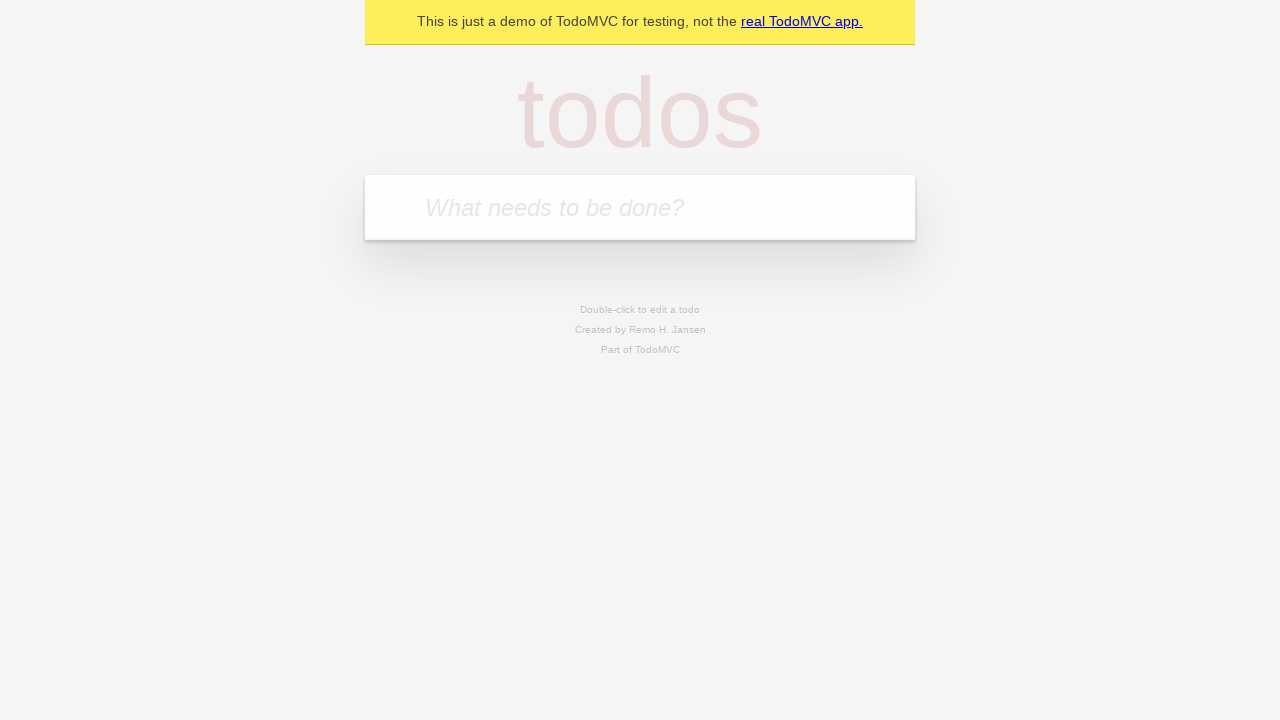

Located the todo input field
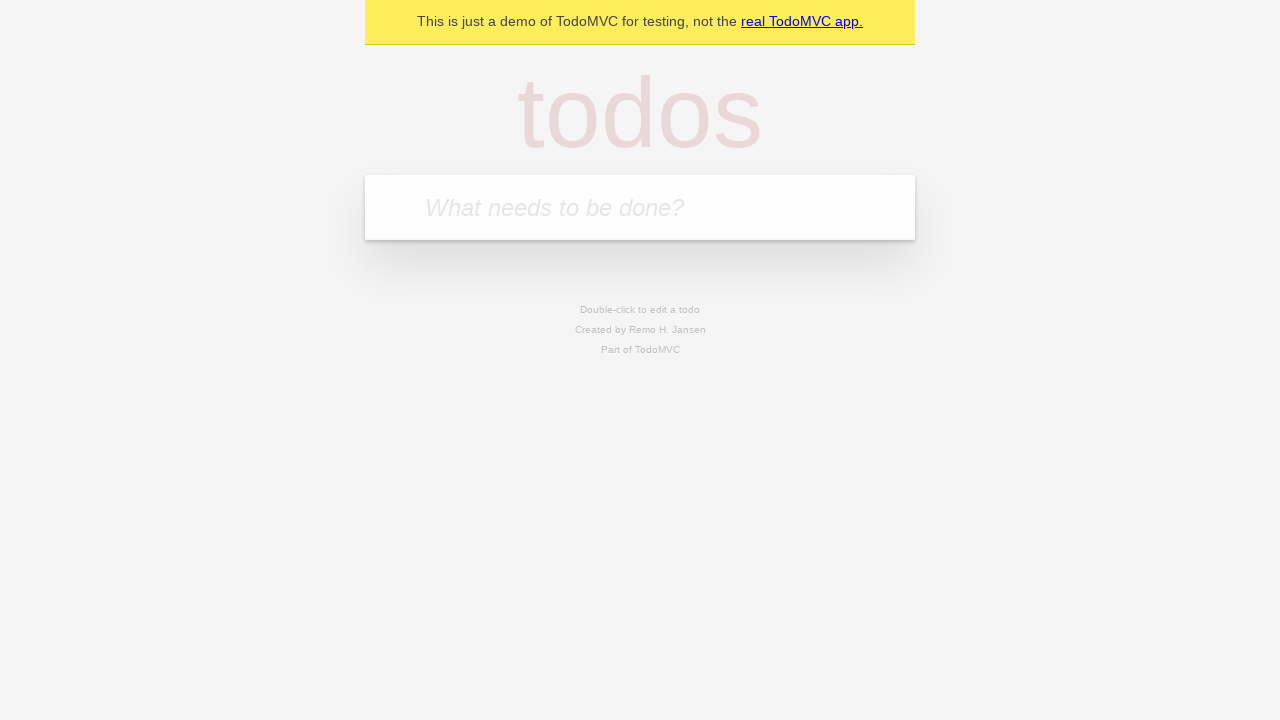

Filled todo input with 'buy some cheese' on internal:attr=[placeholder="What needs to be done?"i]
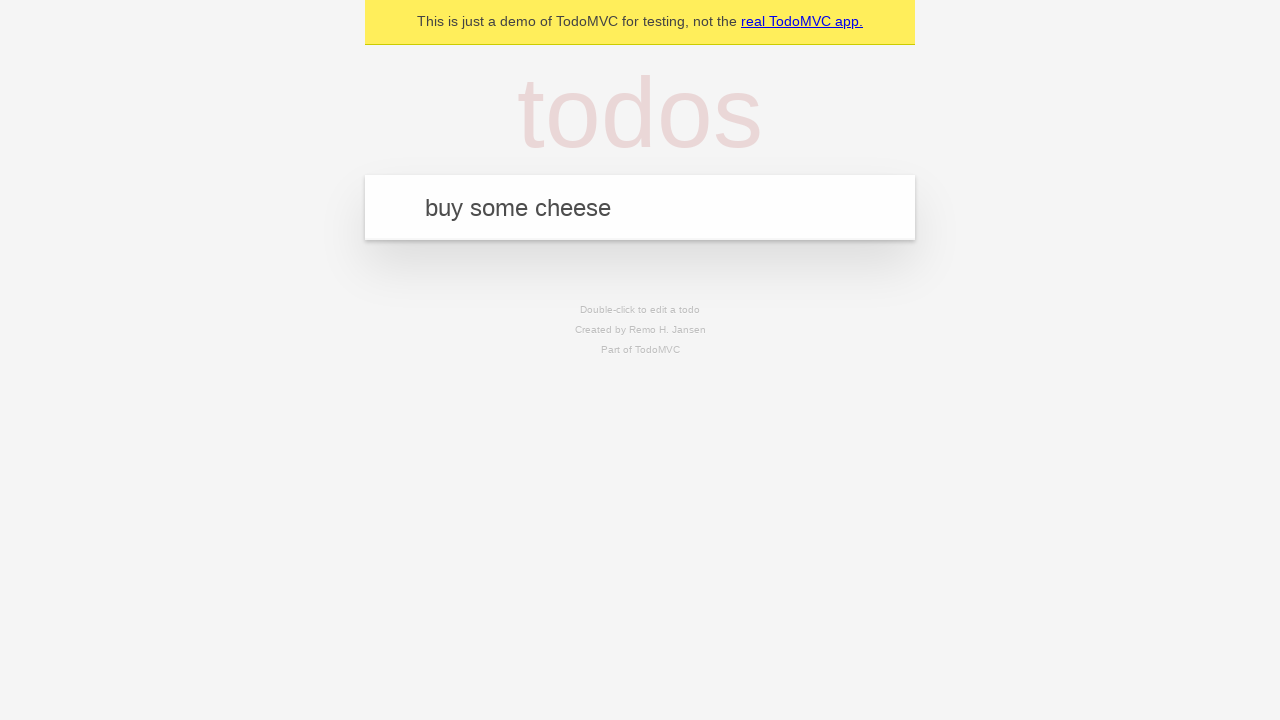

Pressed Enter to add todo 'buy some cheese' on internal:attr=[placeholder="What needs to be done?"i]
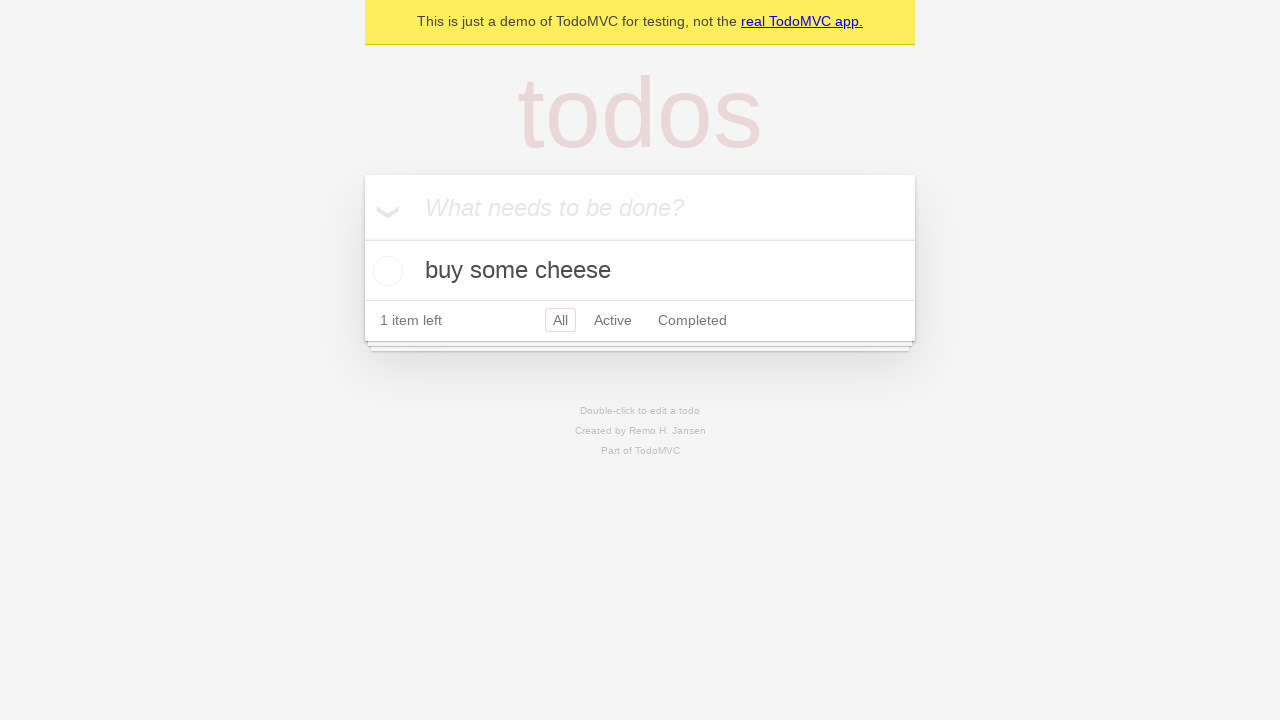

Filled todo input with 'feed the cat' on internal:attr=[placeholder="What needs to be done?"i]
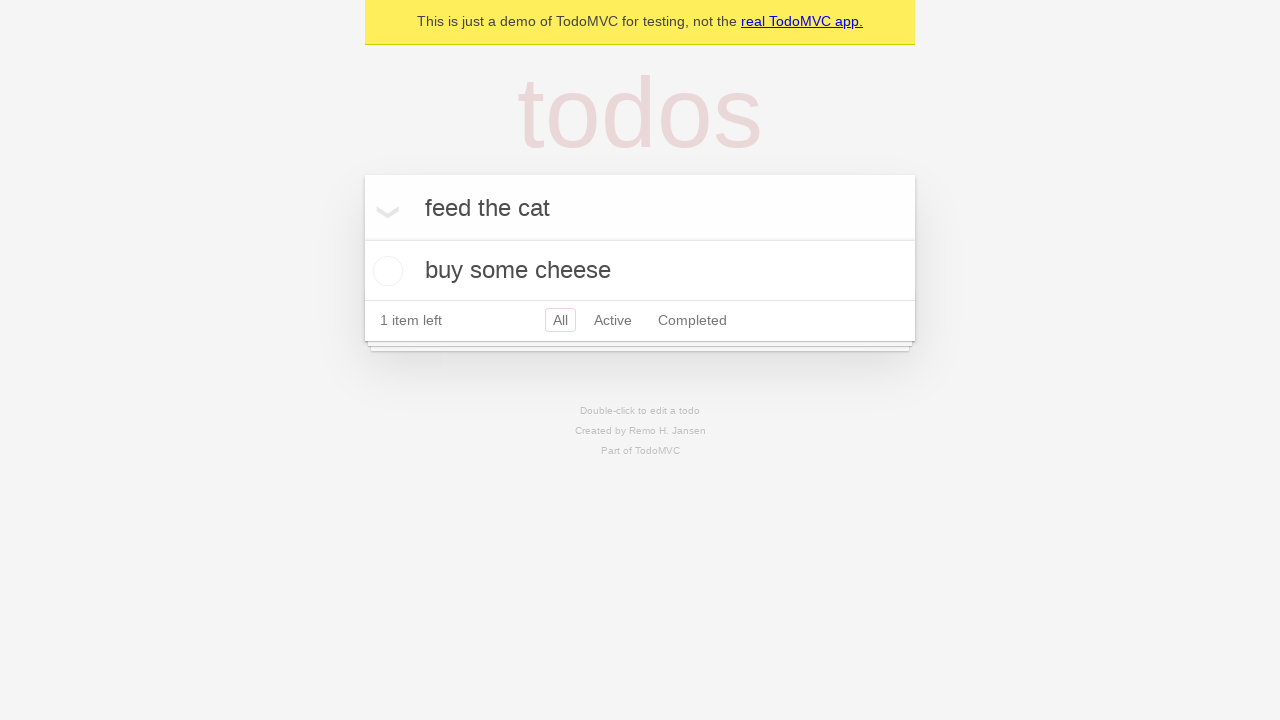

Pressed Enter to add todo 'feed the cat' on internal:attr=[placeholder="What needs to be done?"i]
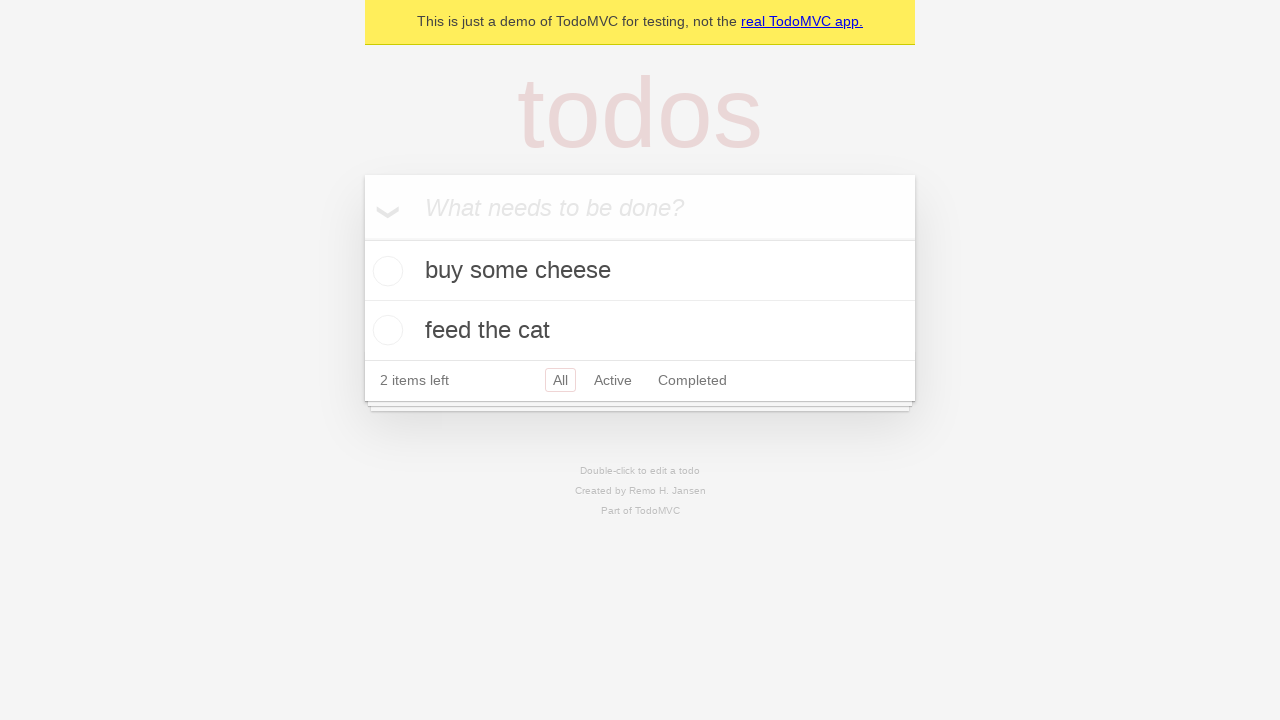

Filled todo input with 'book a doctors appointment' on internal:attr=[placeholder="What needs to be done?"i]
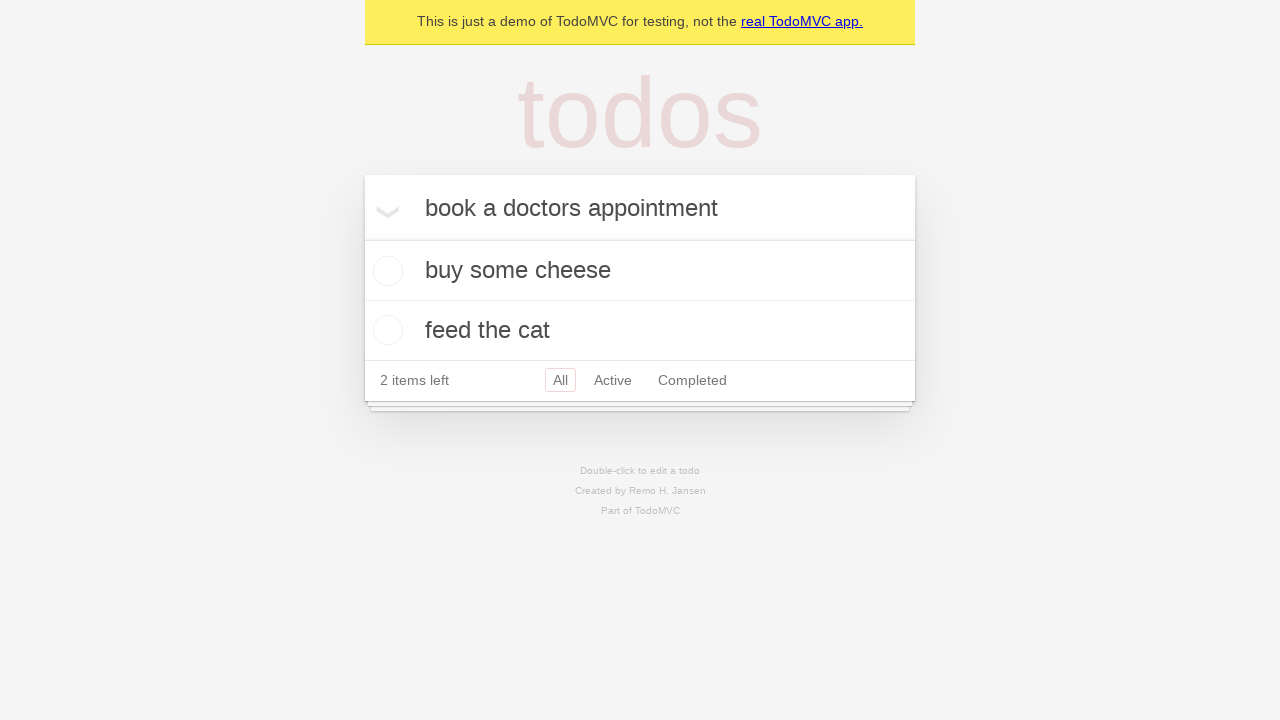

Pressed Enter to add todo 'book a doctors appointment' on internal:attr=[placeholder="What needs to be done?"i]
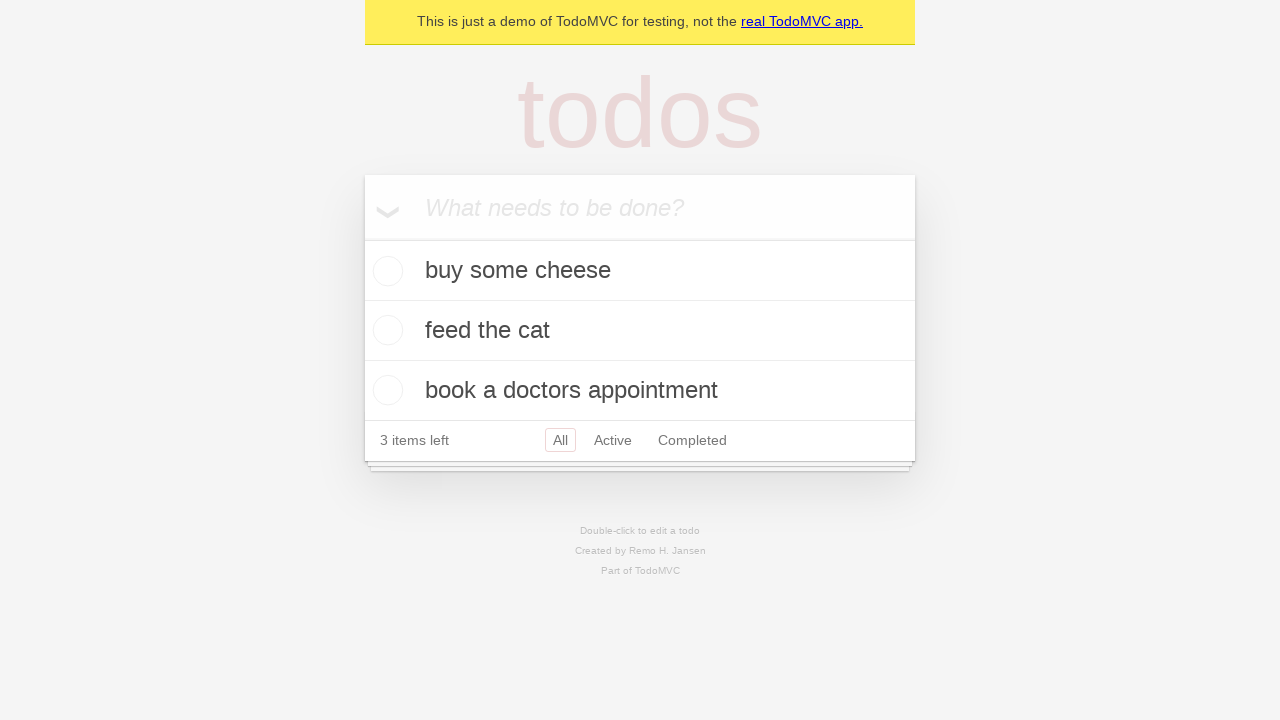

Waited for todo items to load
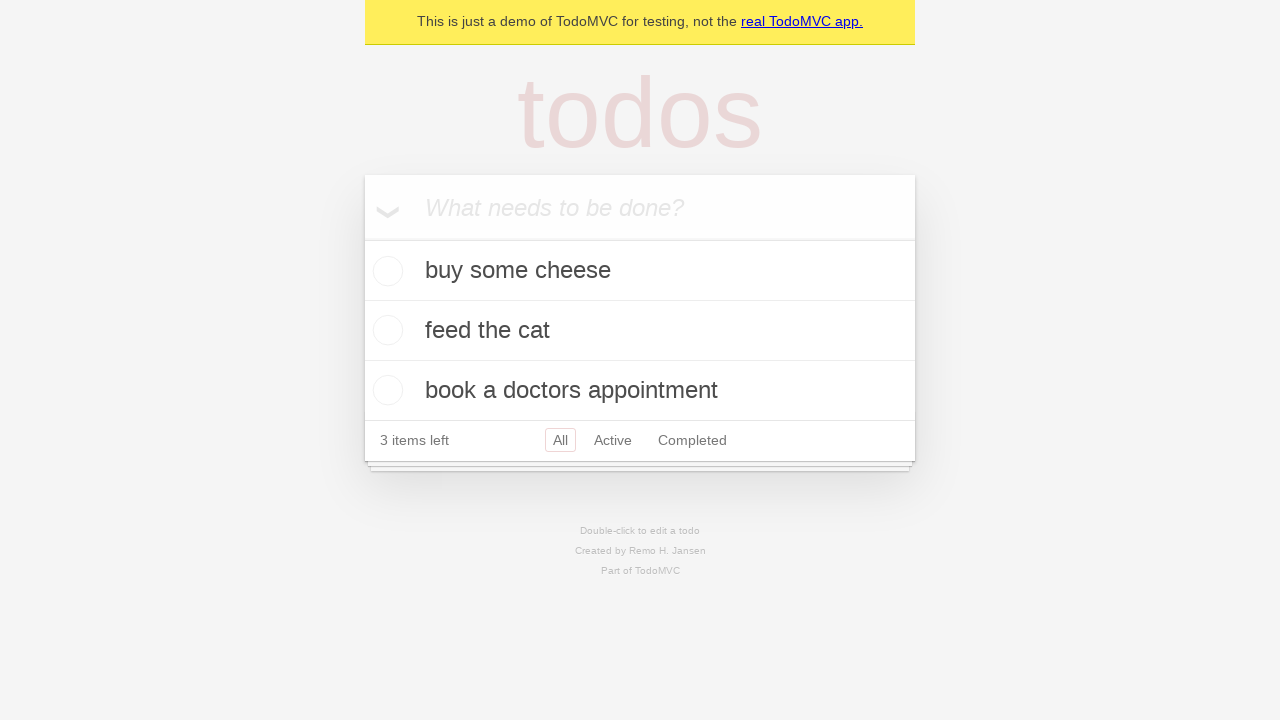

Located all todo items
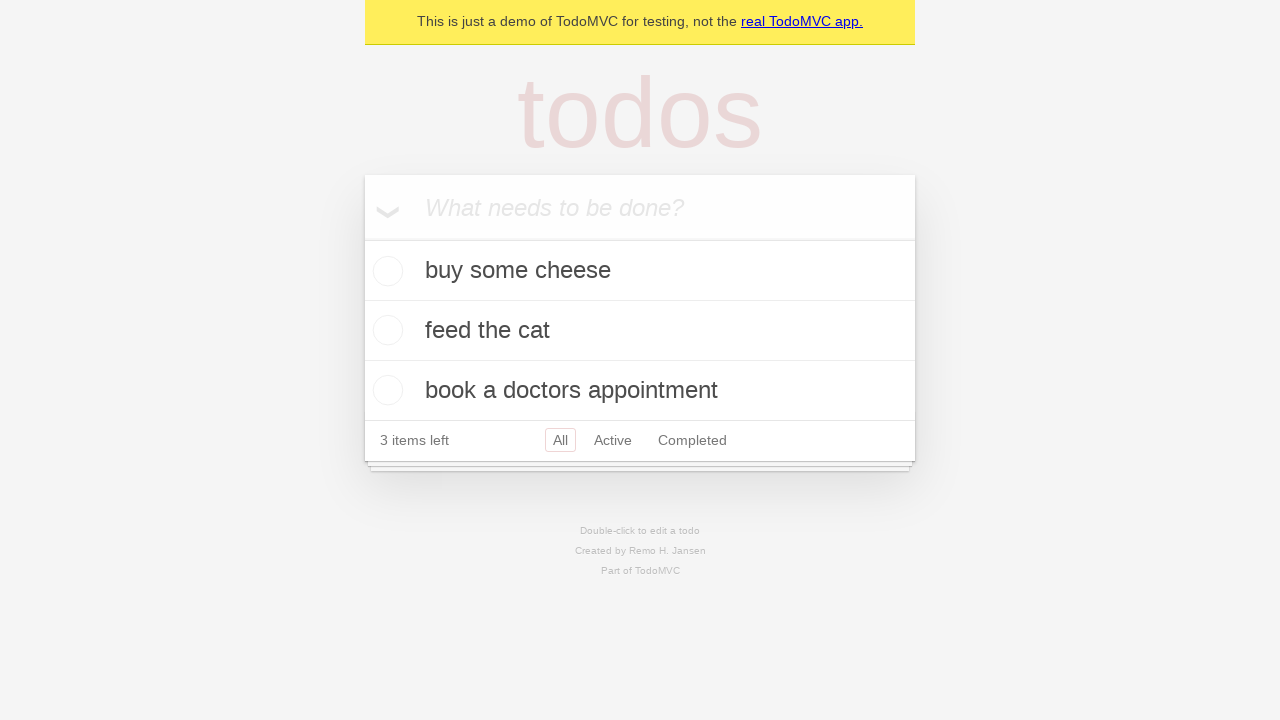

Checked the second todo item to mark it as completed at (385, 330) on internal:testid=[data-testid="todo-item"s] >> nth=1 >> internal:role=checkbox
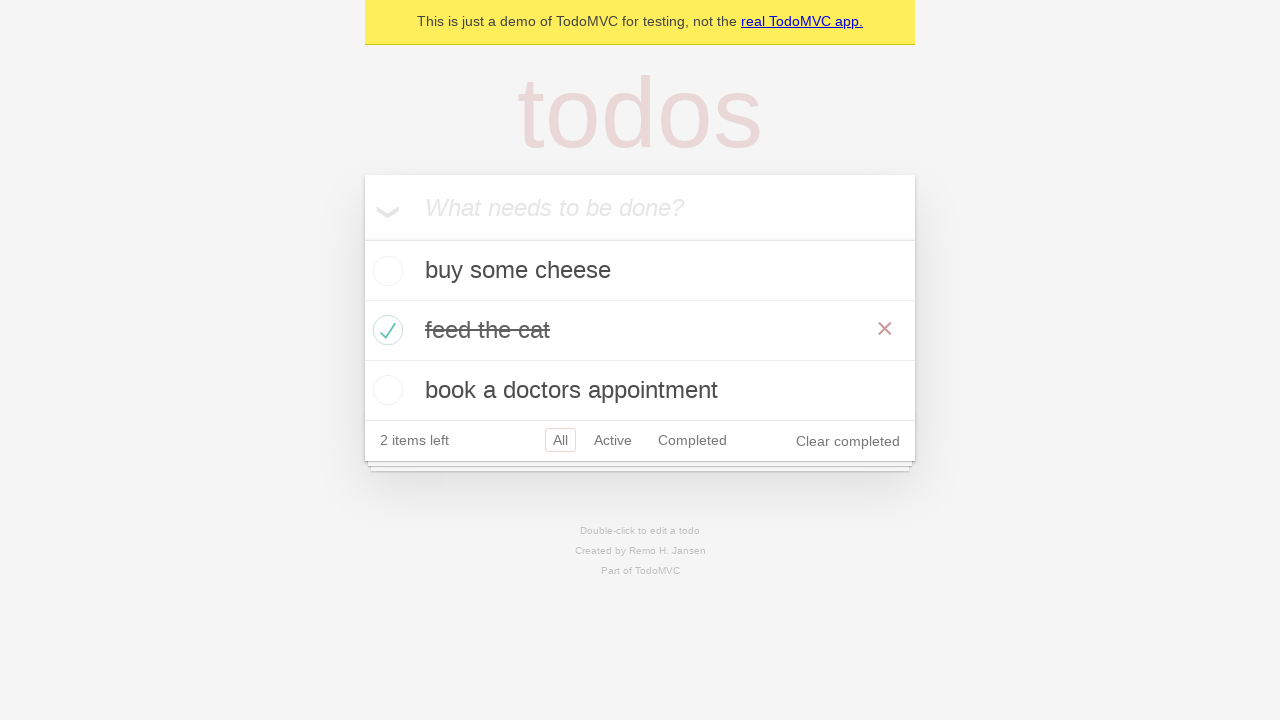

Clicked the Clear completed button to remove completed items at (848, 441) on internal:role=button[name="Clear completed"i]
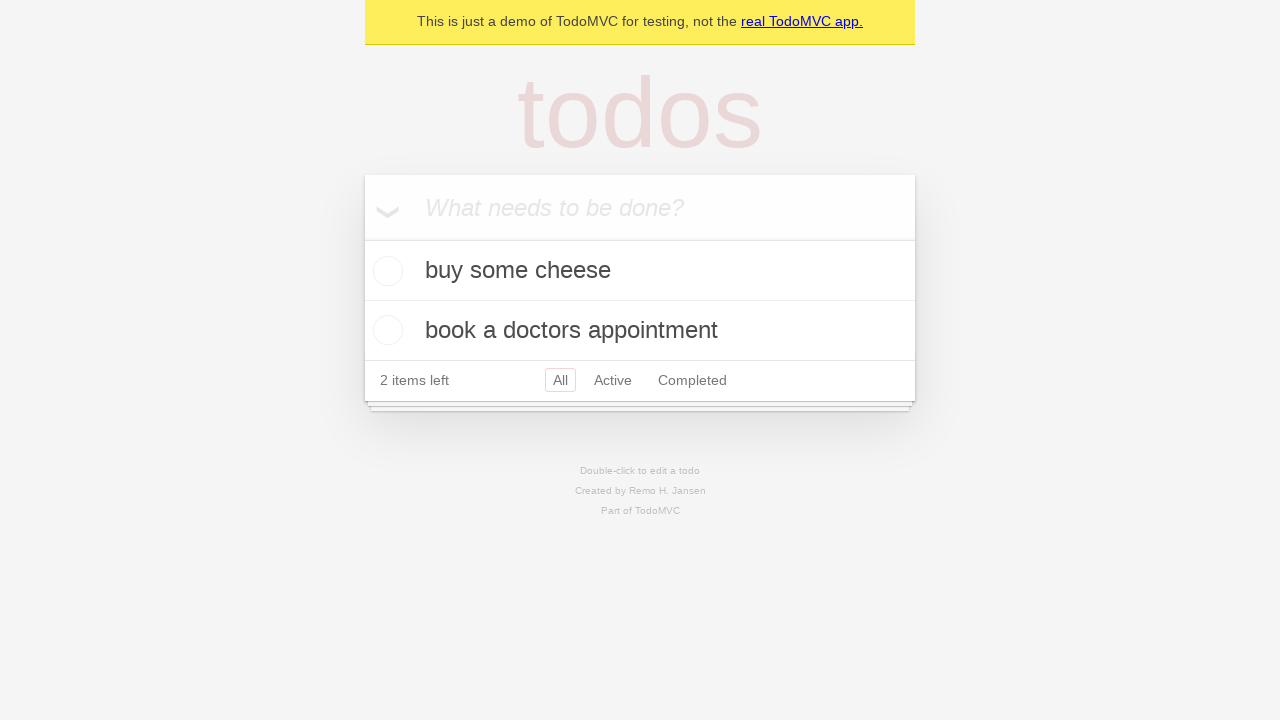

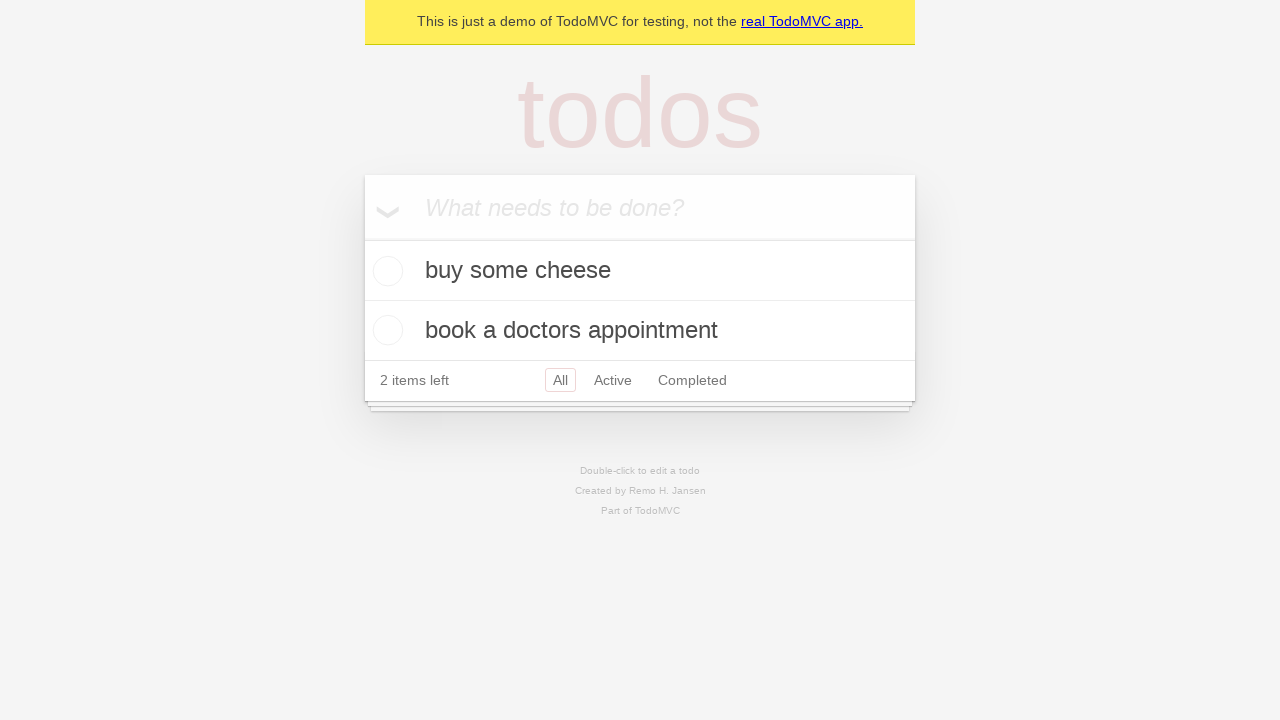